Tests various form elements on an automation practice page including dropdowns, radio buttons, checkboxes, autocomplete, window switching, alerts, and show/hide functionality

Starting URL: https://rahulshettyacademy.com/AutomationPractice/

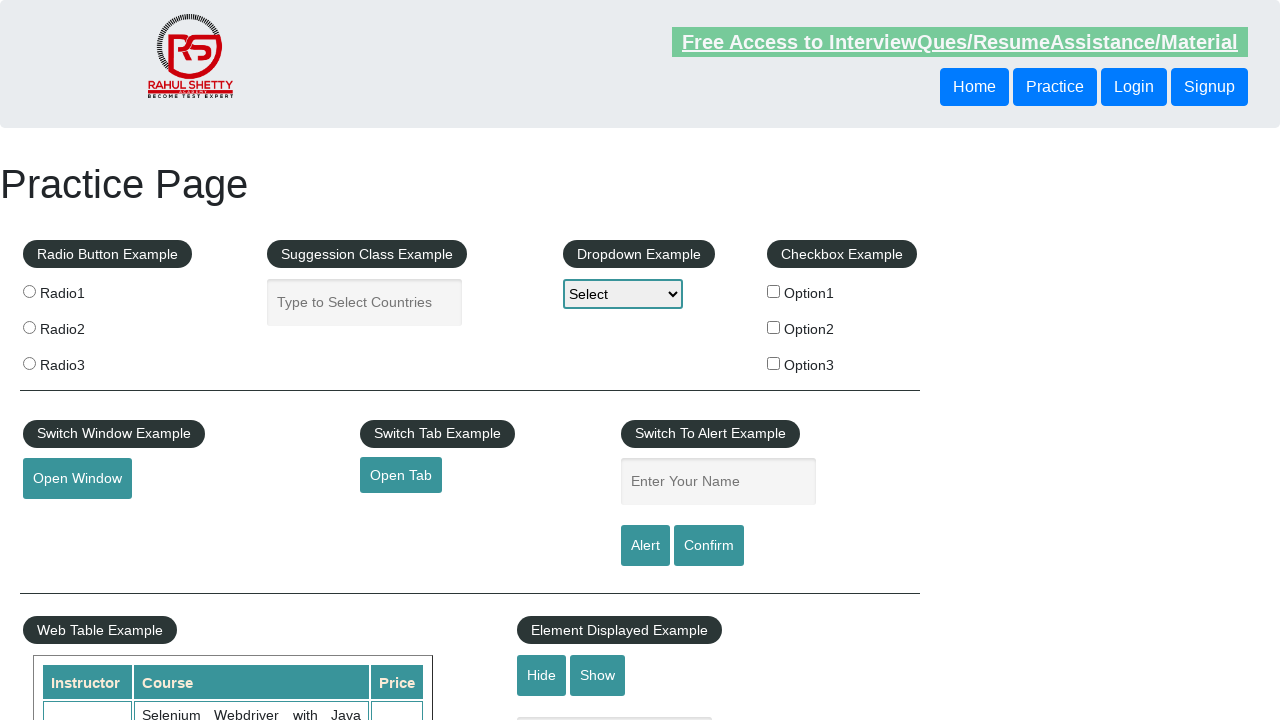

Selected 'option2' from dropdown menu on select[name='dropdown-class-example']
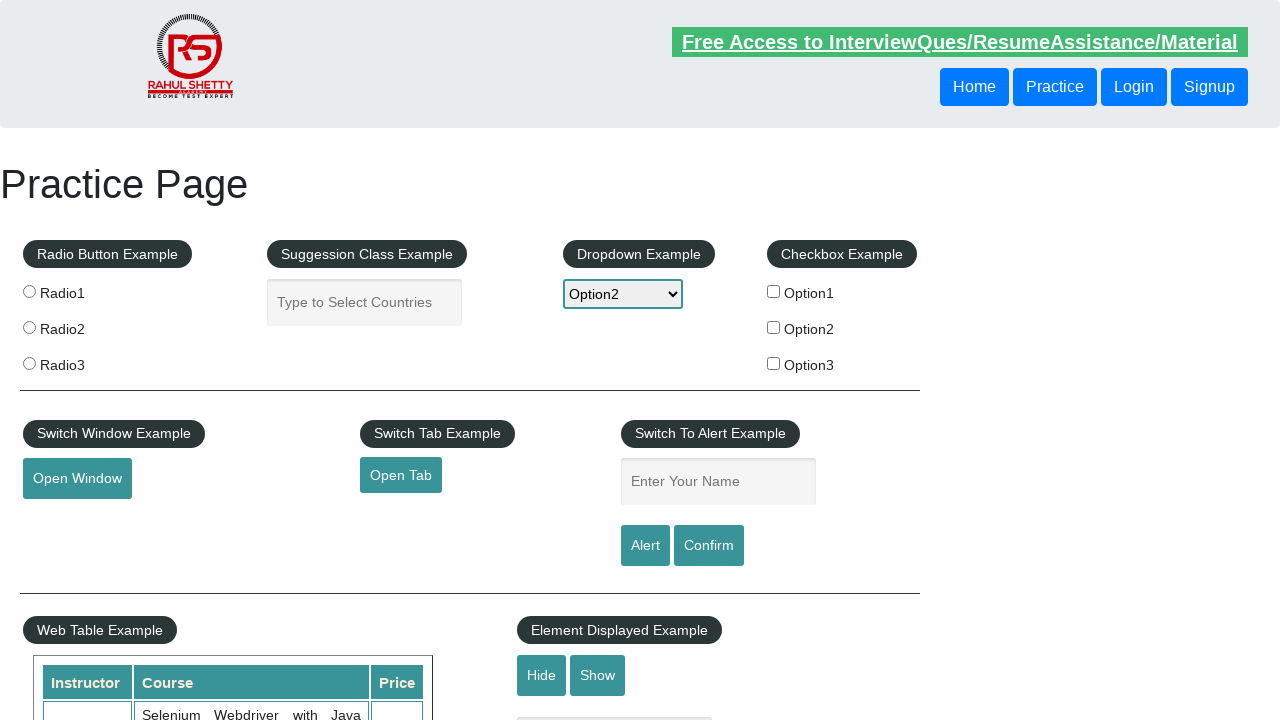

Clicked radio button 2 at (29, 327) on xpath=//label[@for='radio2']/input
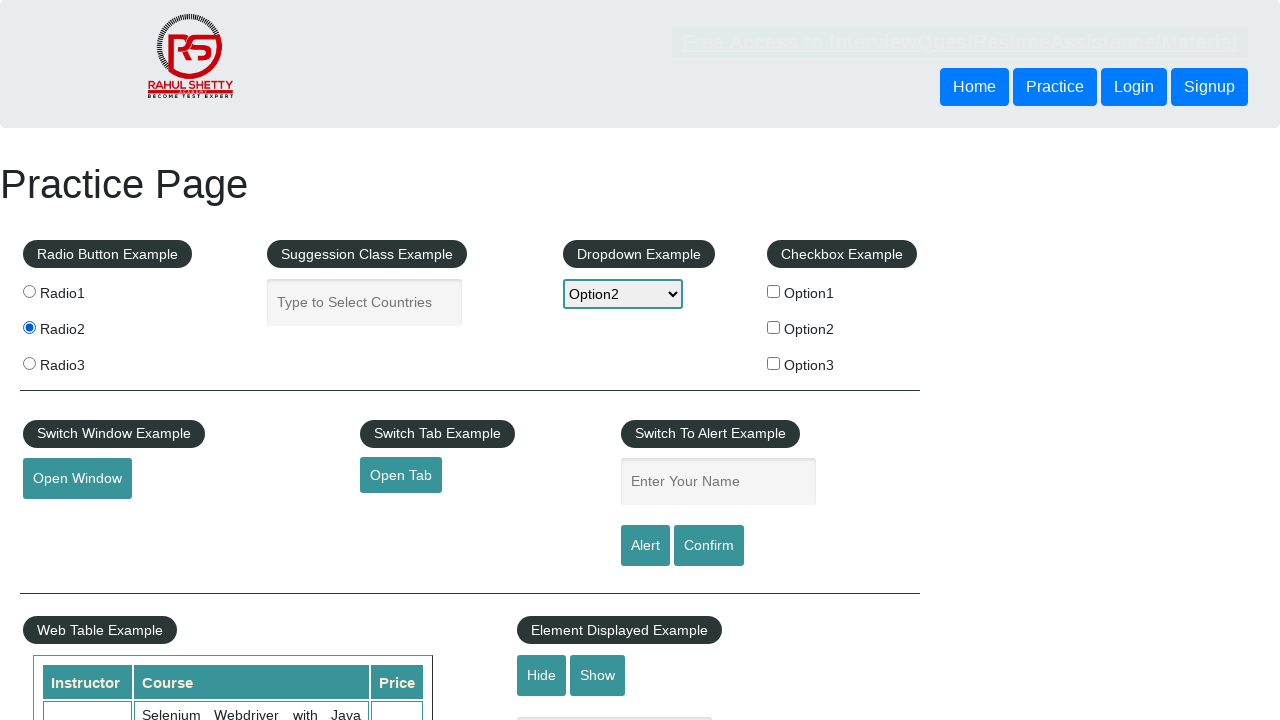

Checked checkbox option 3 at (774, 363) on input#checkBoxOption3
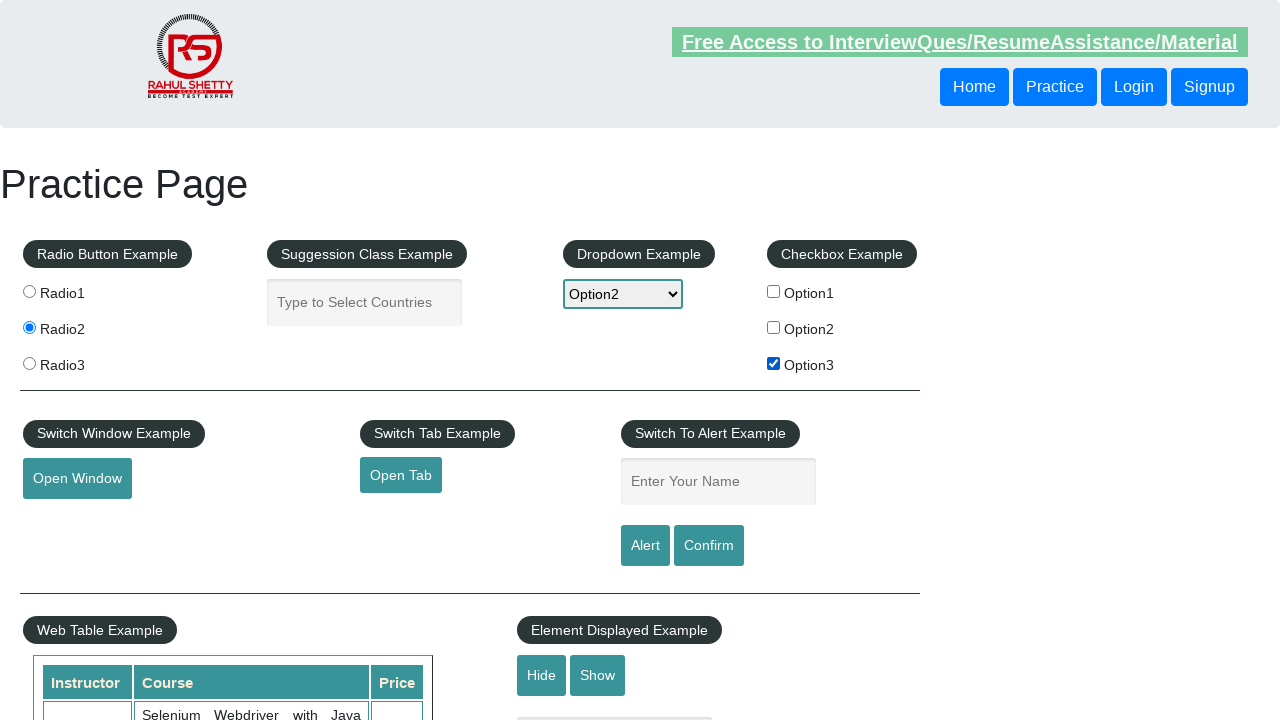

Typed 'pak' in autocomplete field on //input[@type='text']
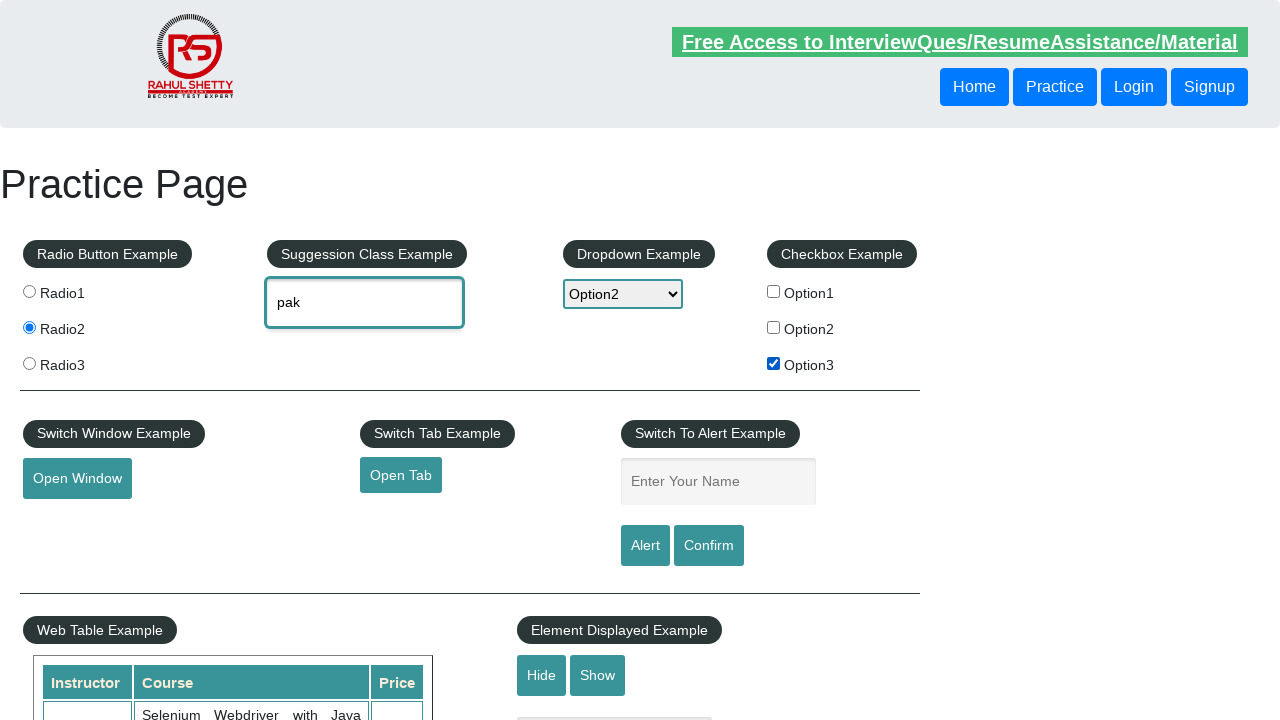

Autocomplete suggestions appeared
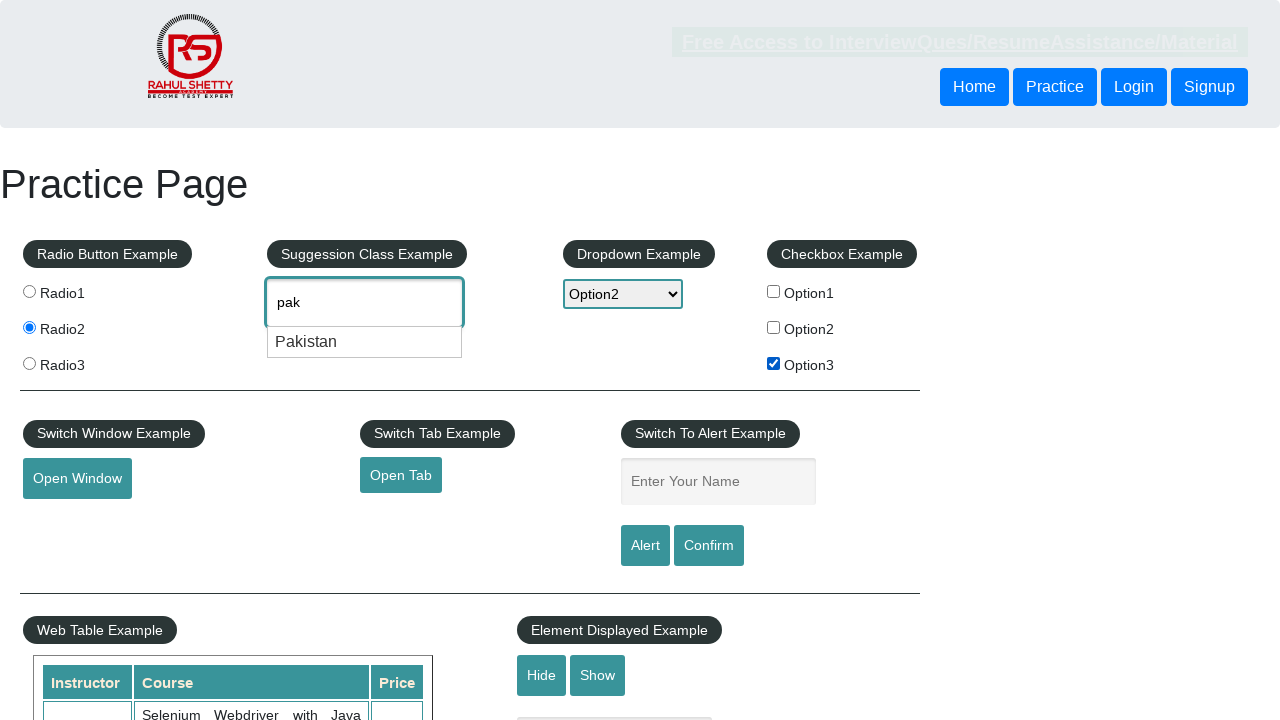

Clicked button to open new tab at (401, 475) on a#opentab
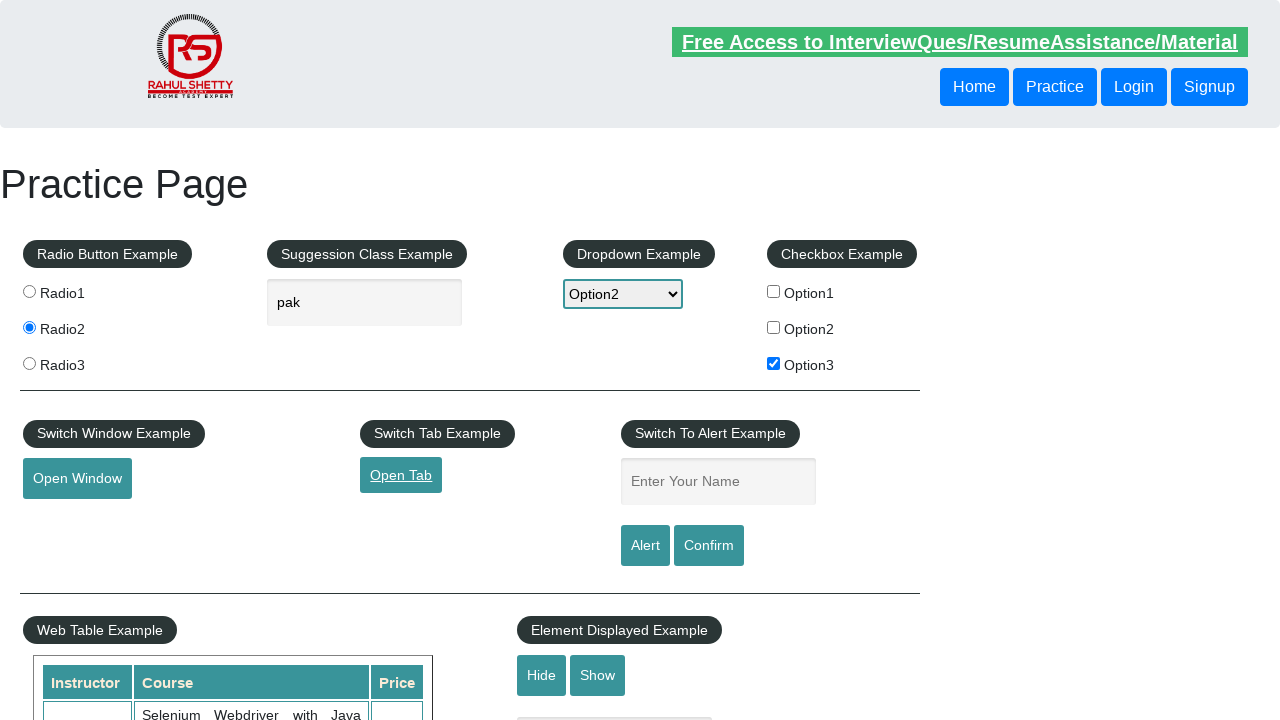

New tab opened and switched to it
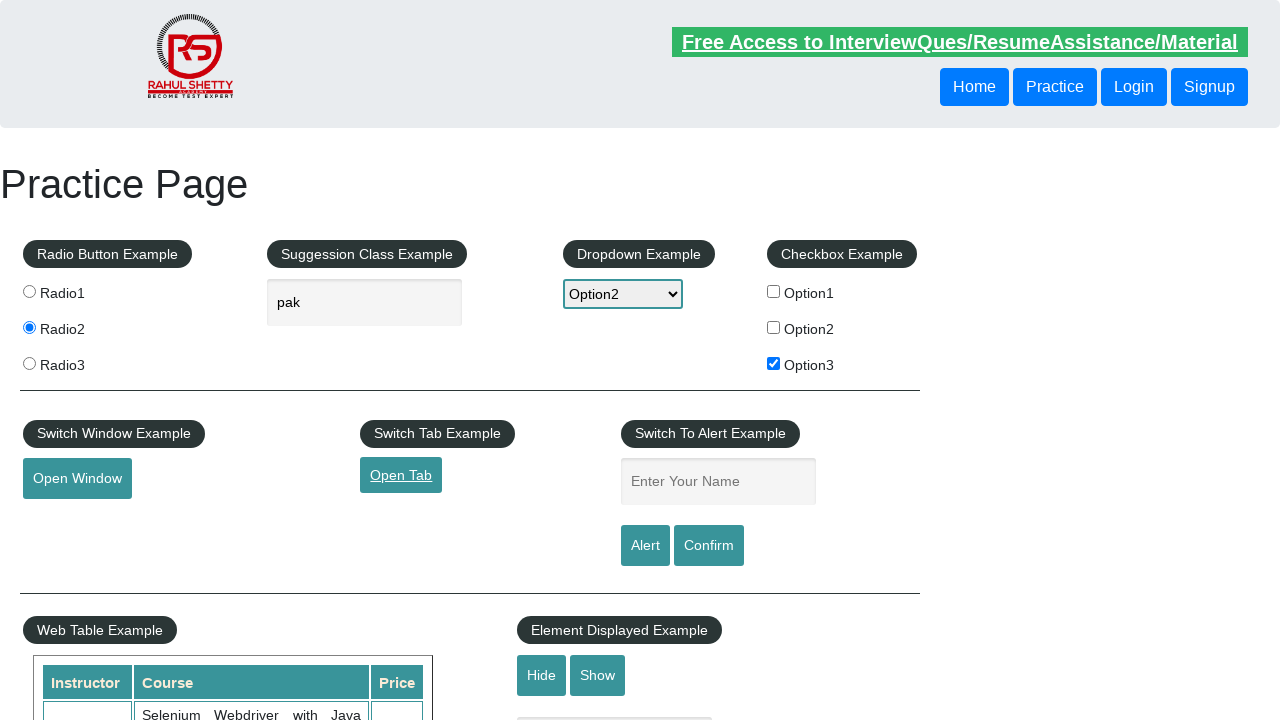

Clicked courses link in new tab at (663, 36) on xpath=//ul[@class='navbar-nav ml-auto']/li[2]/a
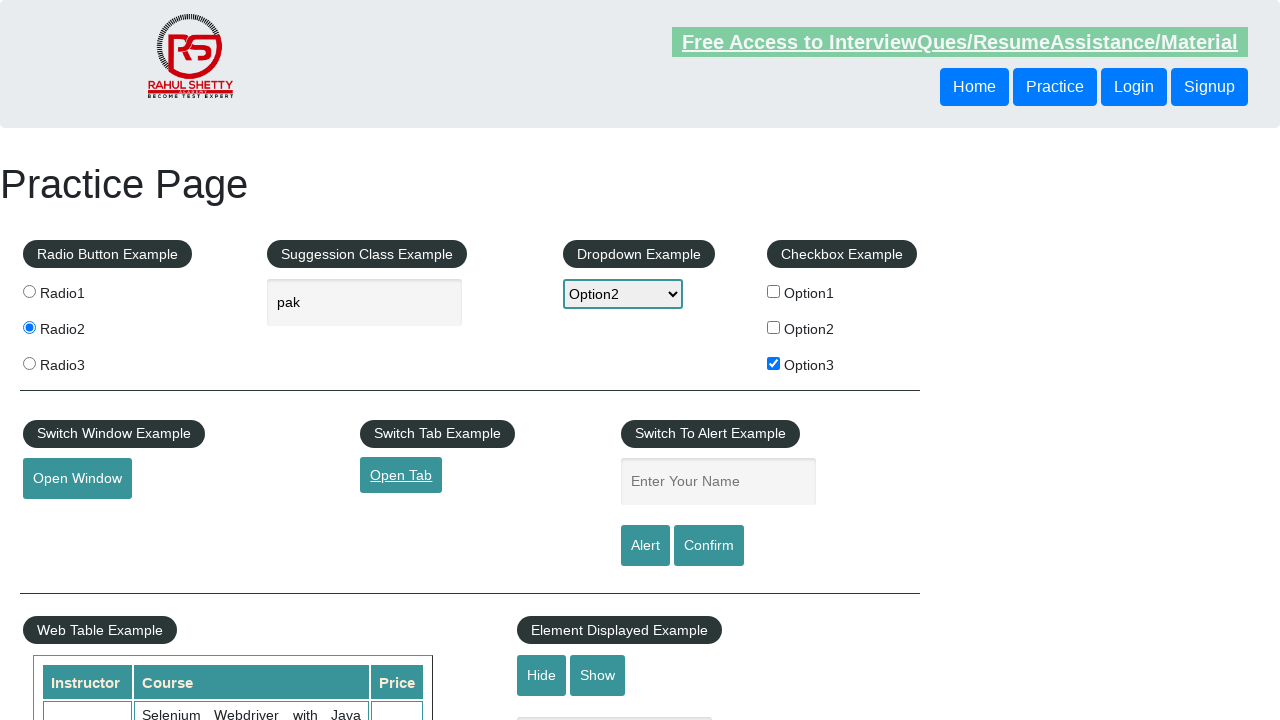

Closed new tab and returned to original page
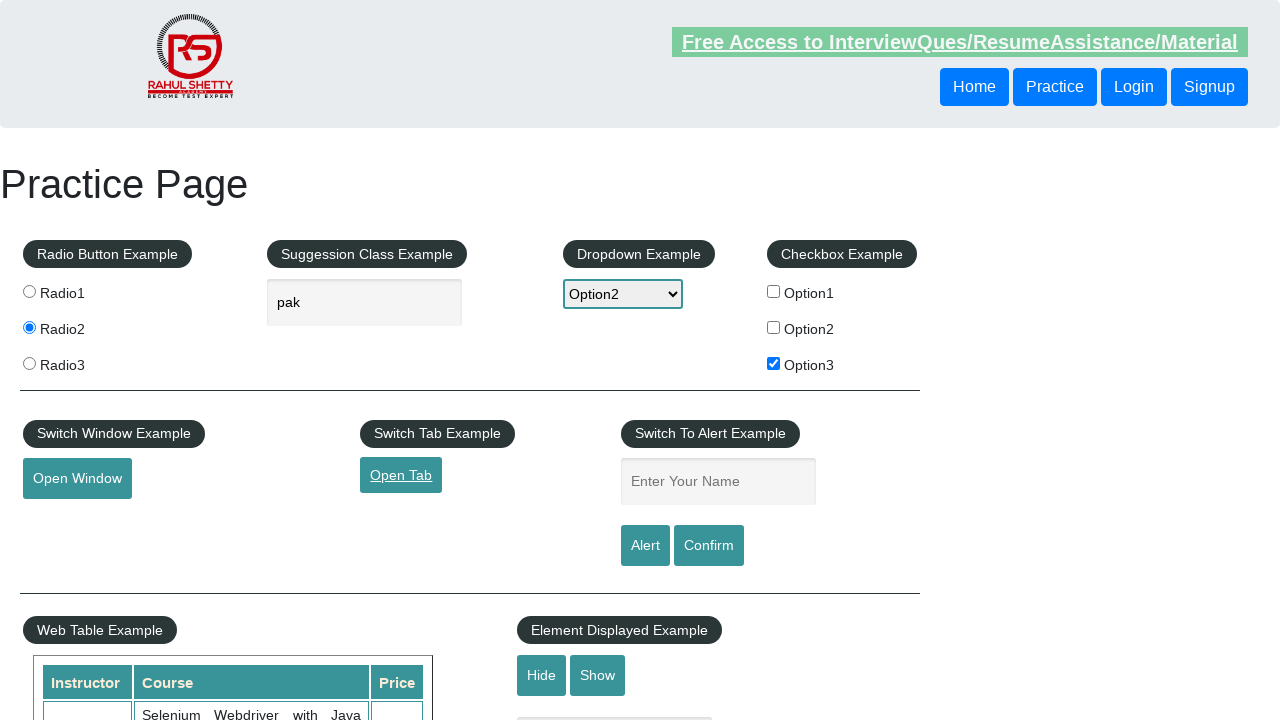

Entered 'Younas Khan' in name field on input#name
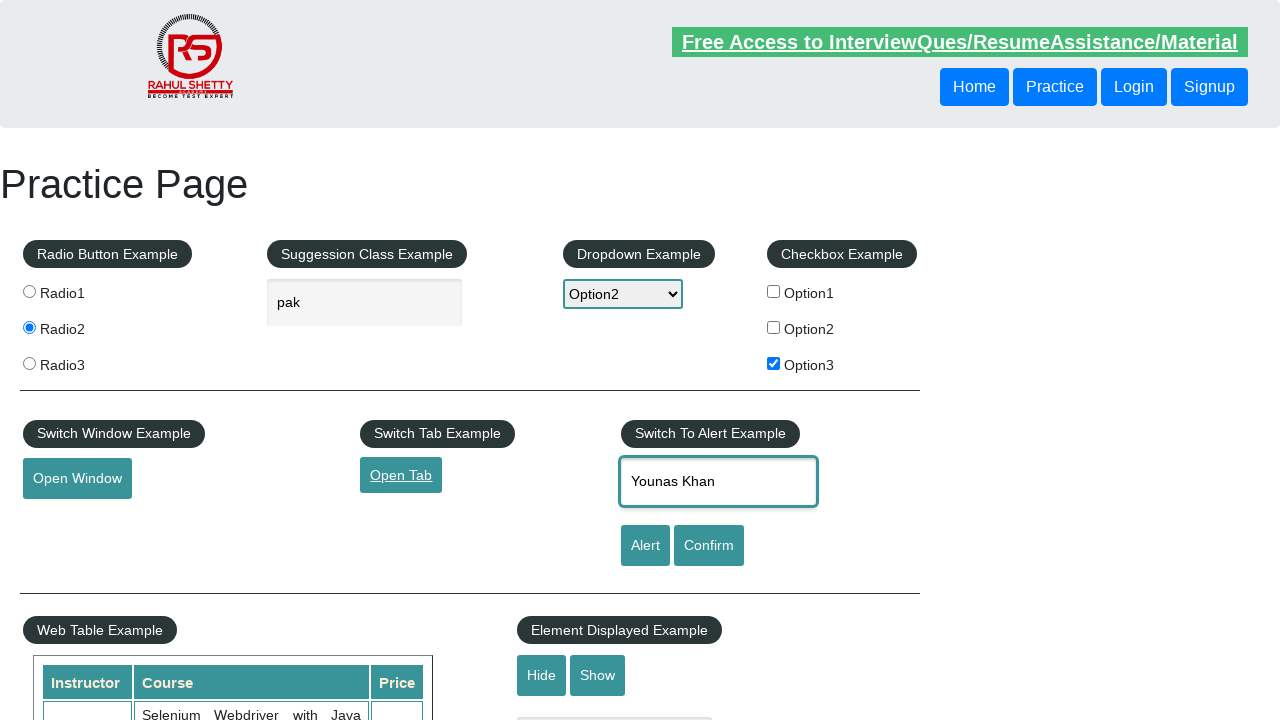

Clicked confirm button and accepted alert dialog at (709, 546) on input#confirmbtn
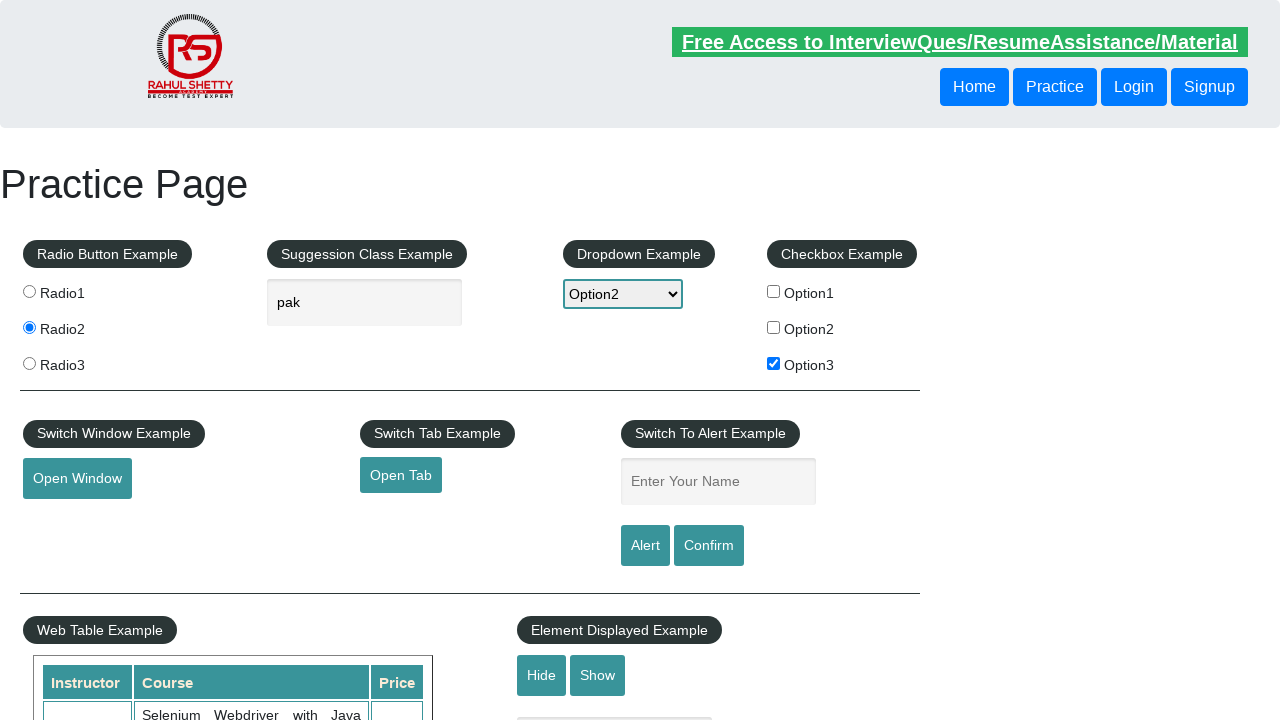

Clicked hide button to hide textbox at (542, 675) on input#hide-textbox
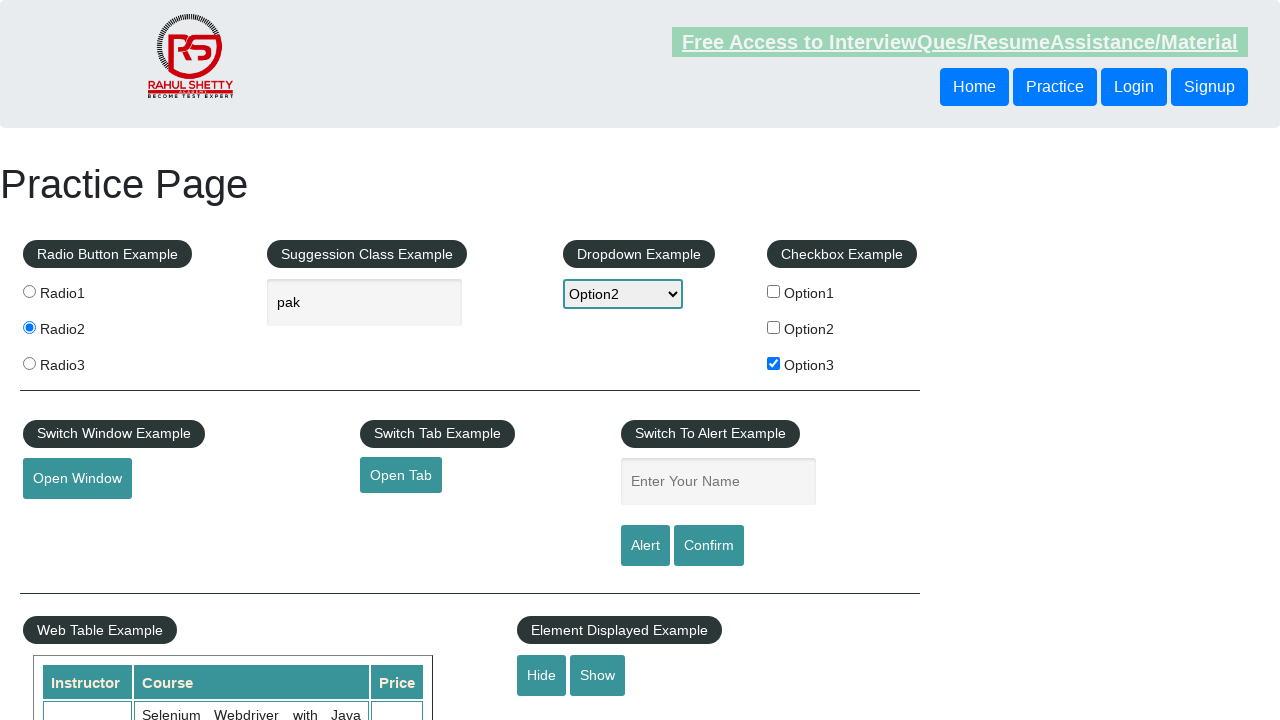

Filled hidden textbox with 'coder12345' using force option on input[name='show-hide']
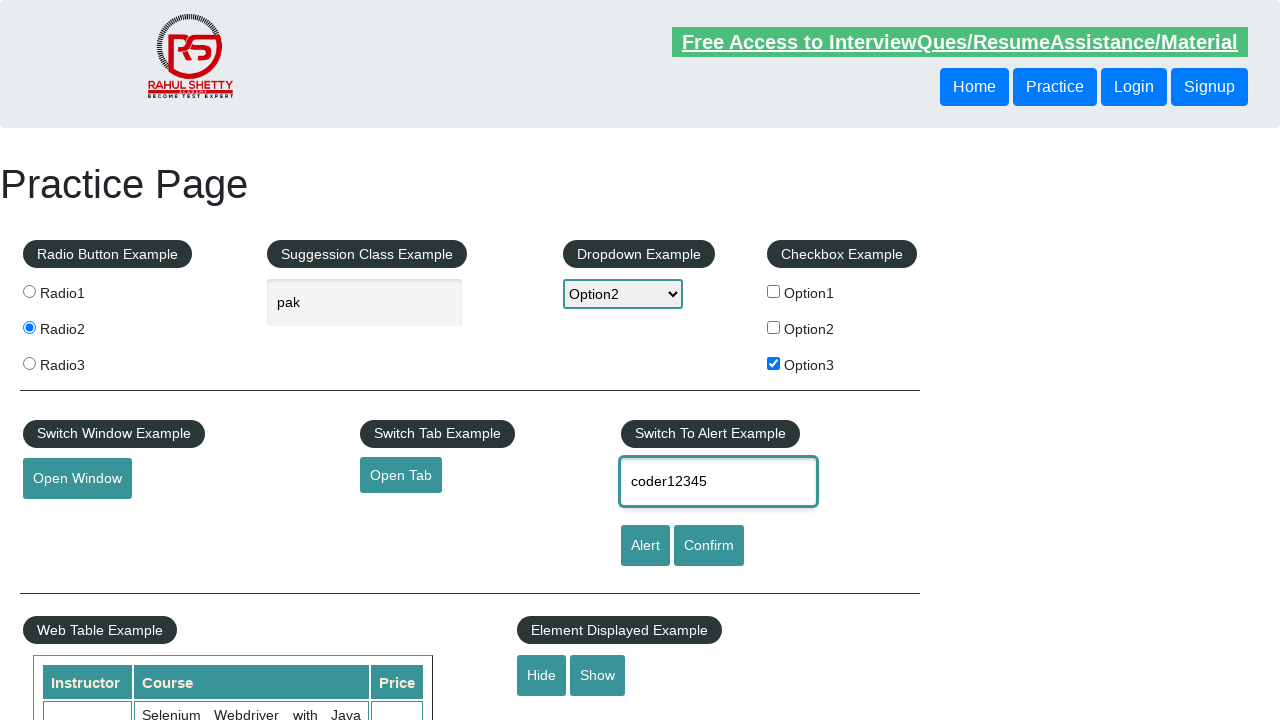

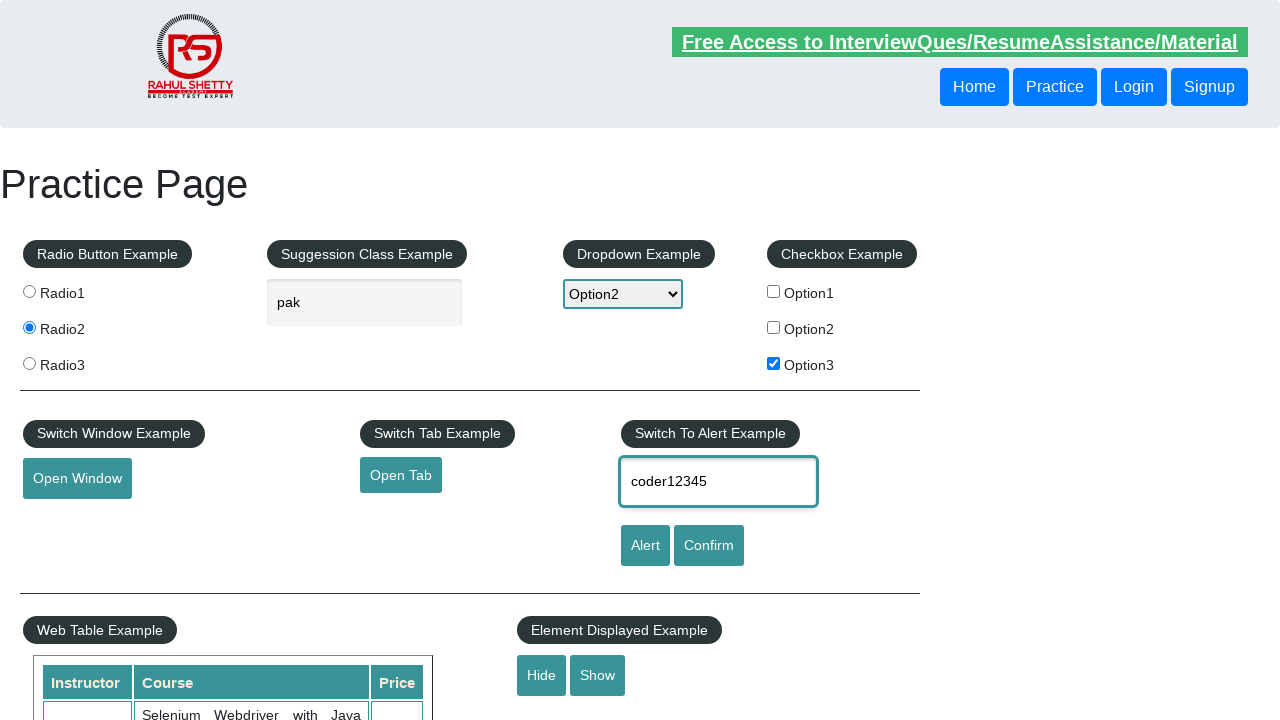